Tests relative locator functionality by interacting with form elements using their relative positions to other elements on the page

Starting URL: https://rahulshettyacademy.com/angularpractice/

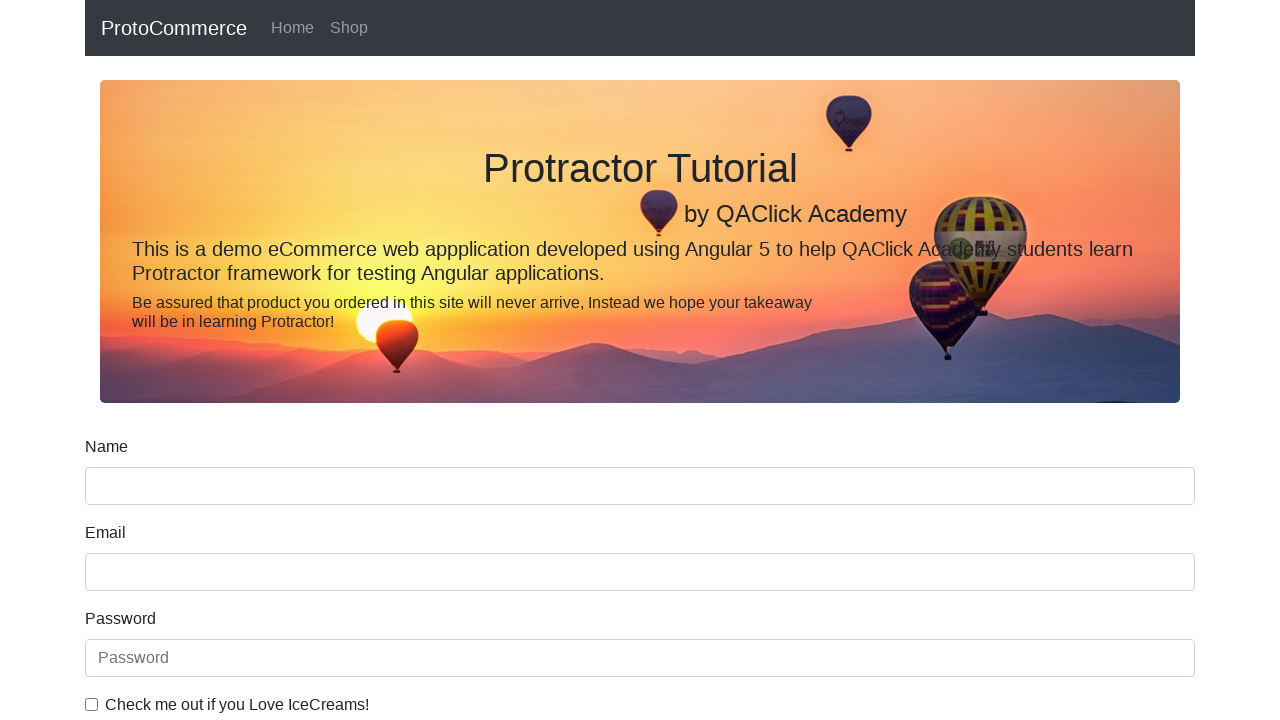

Located name input element as reference
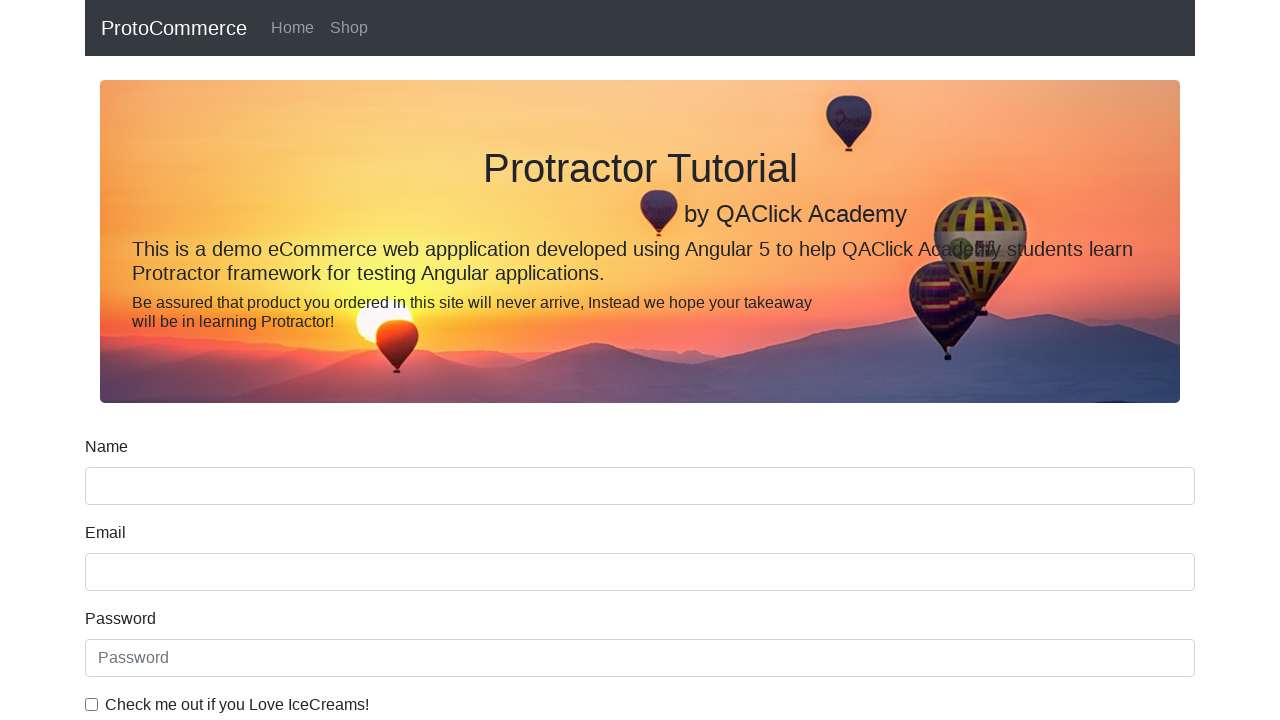

Located label above name input using relative locator
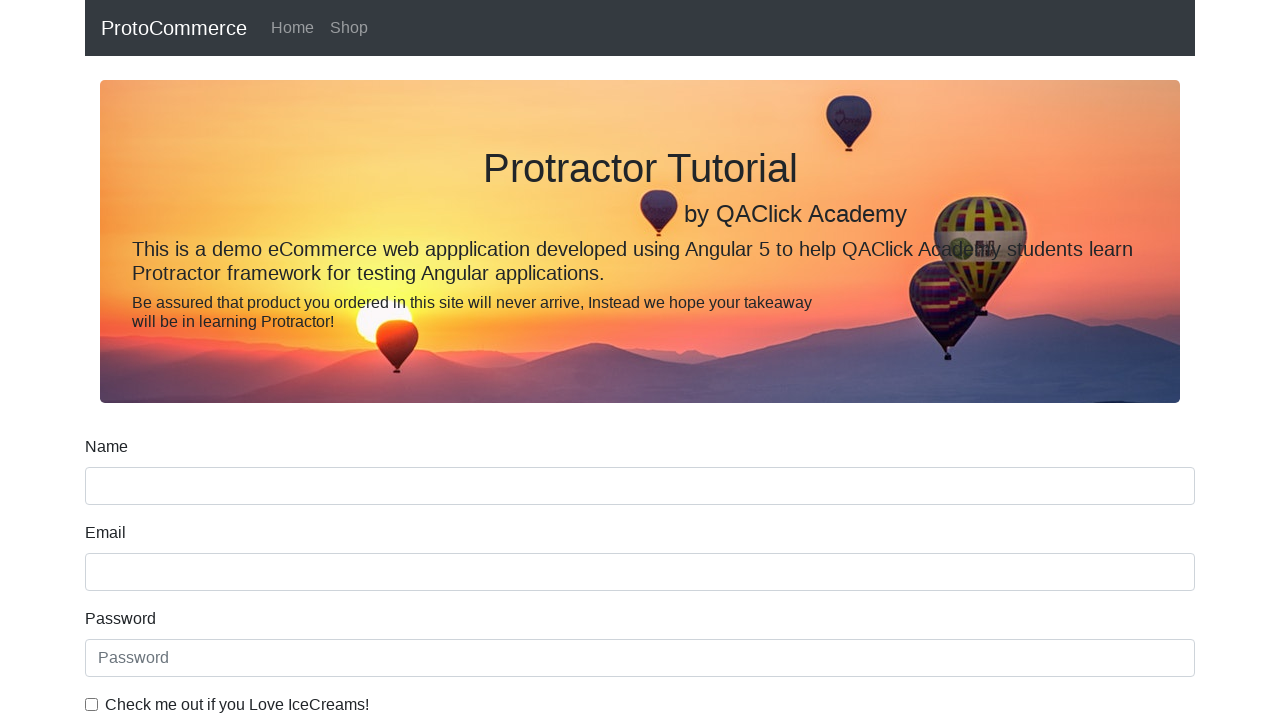

Printed text content of label above name input
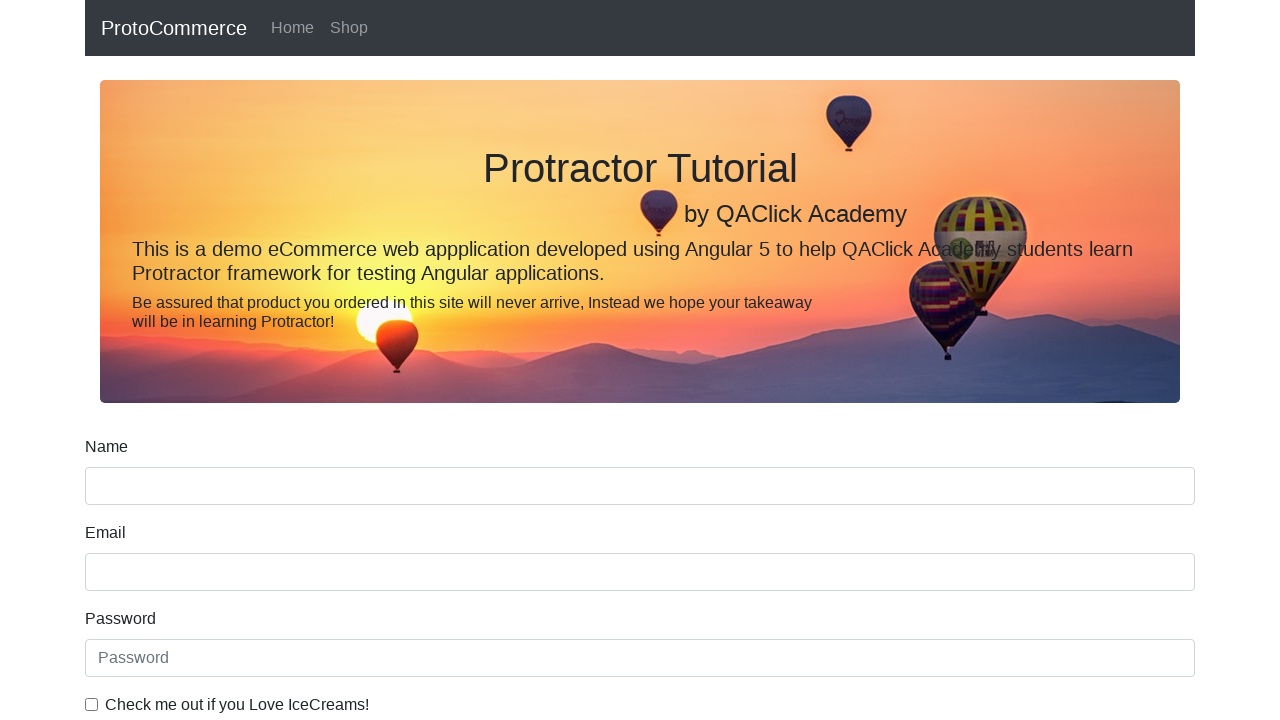

Located DOB label element
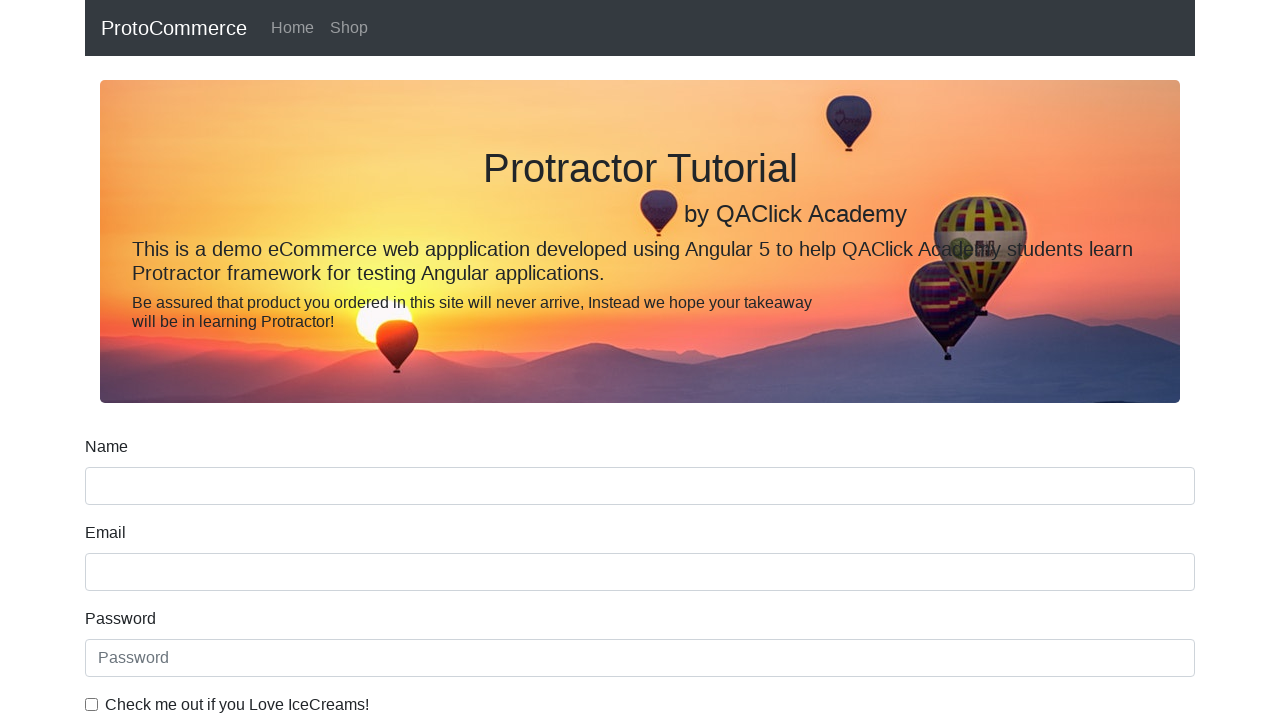

Clicked date input field below DOB label using relative locator at (640, 412) on input >> internal:has="xpath=preceding::label[@for='dateofBirth'][1]" >> nth=0
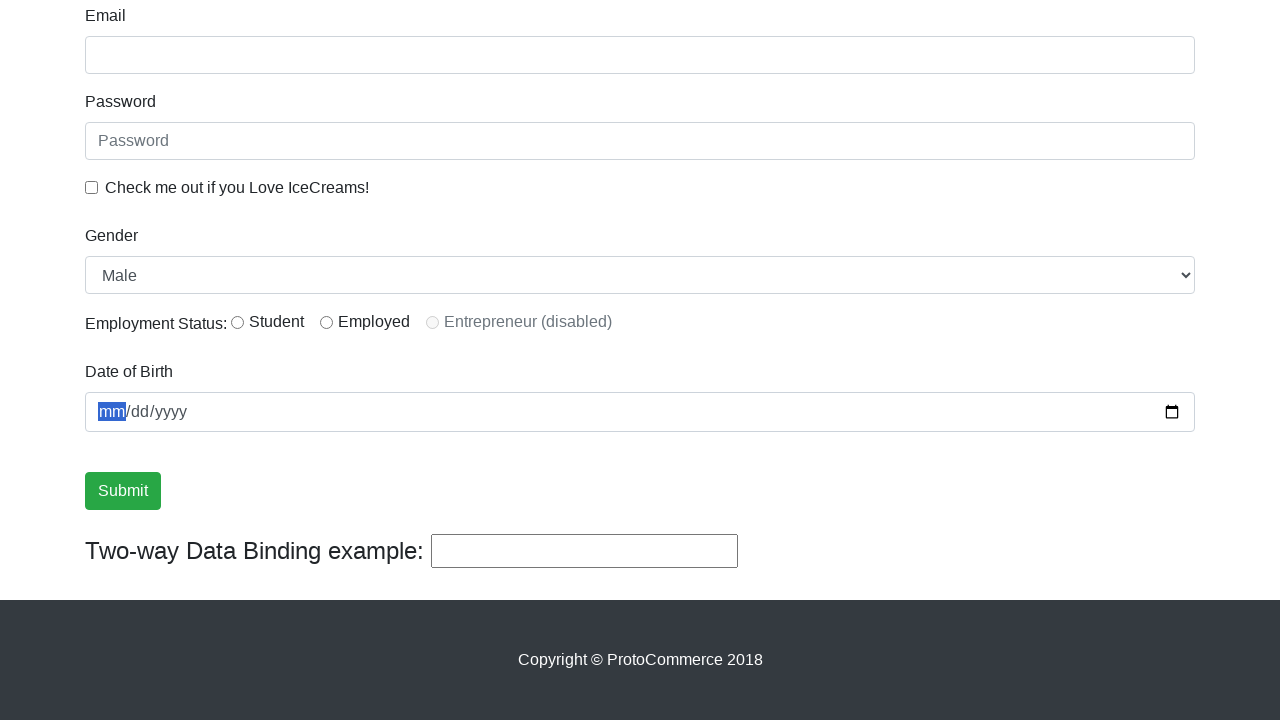

Located ice cream checkbox label
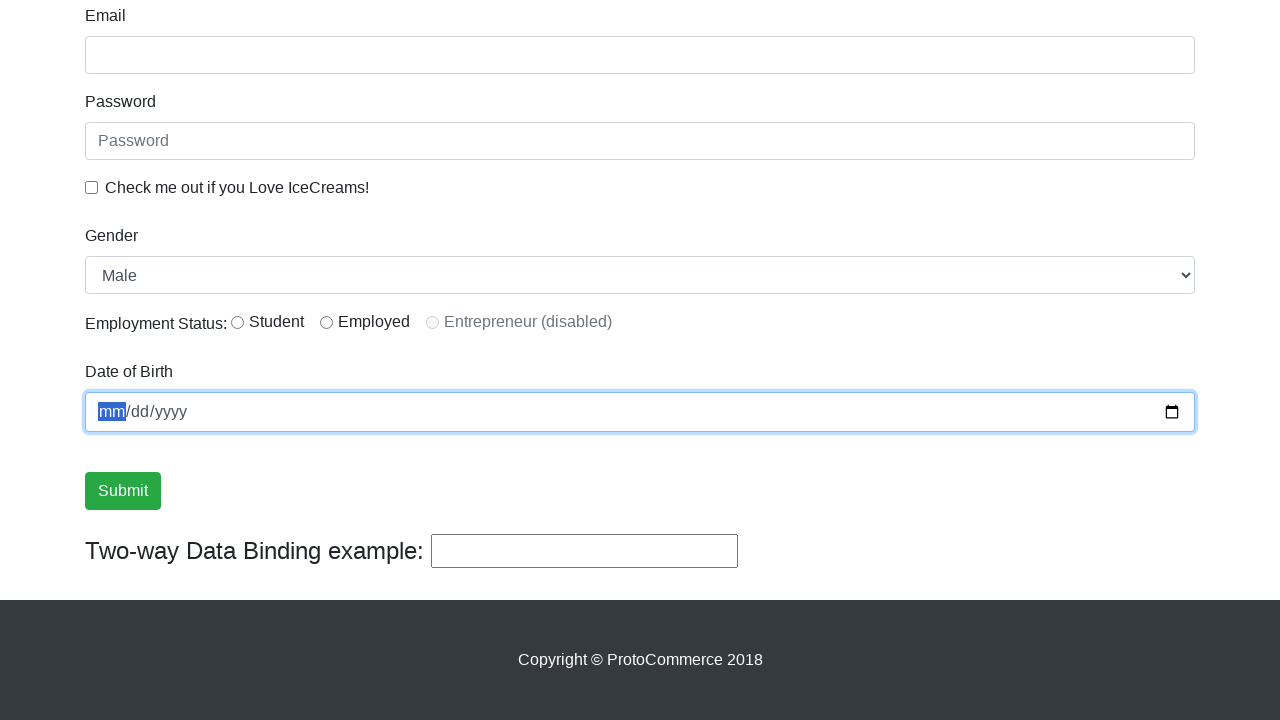

Clicked checkbox to the left of ice cream label using relative locator at (92, 187) on text='Check me out if you Love IceCreams!' >> xpath=preceding-sibling::input[1]
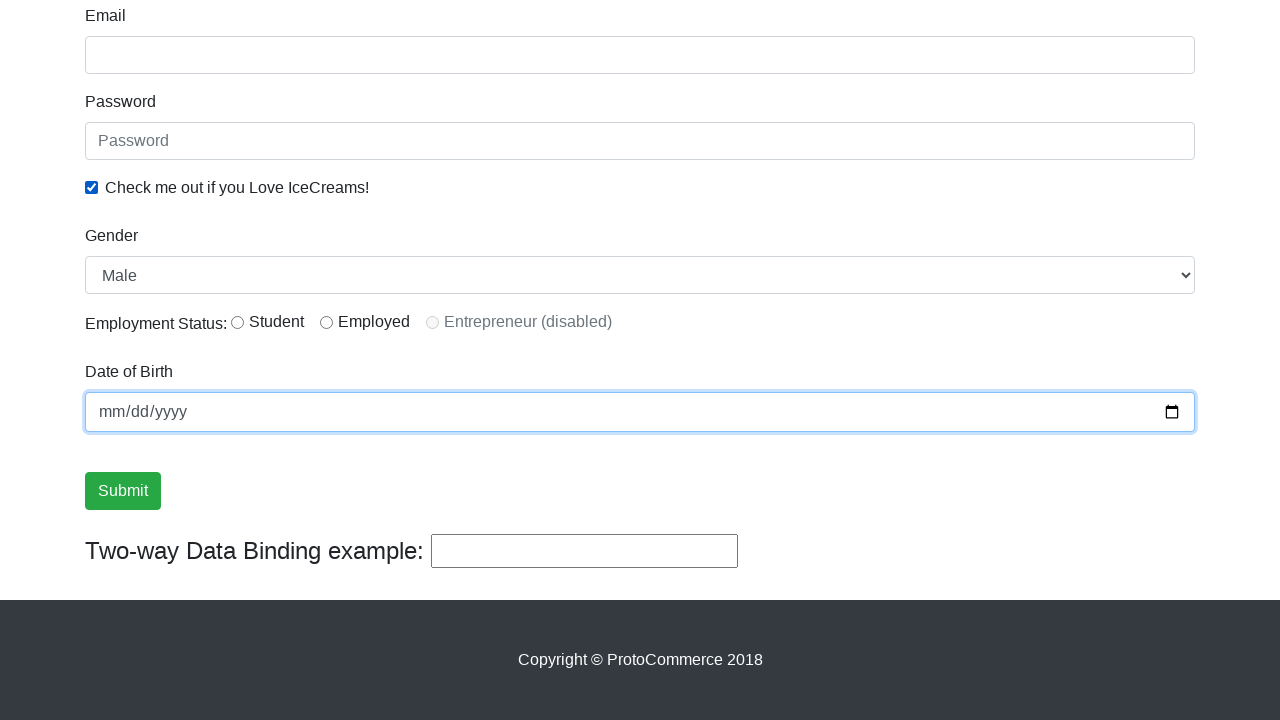

Located radio button element
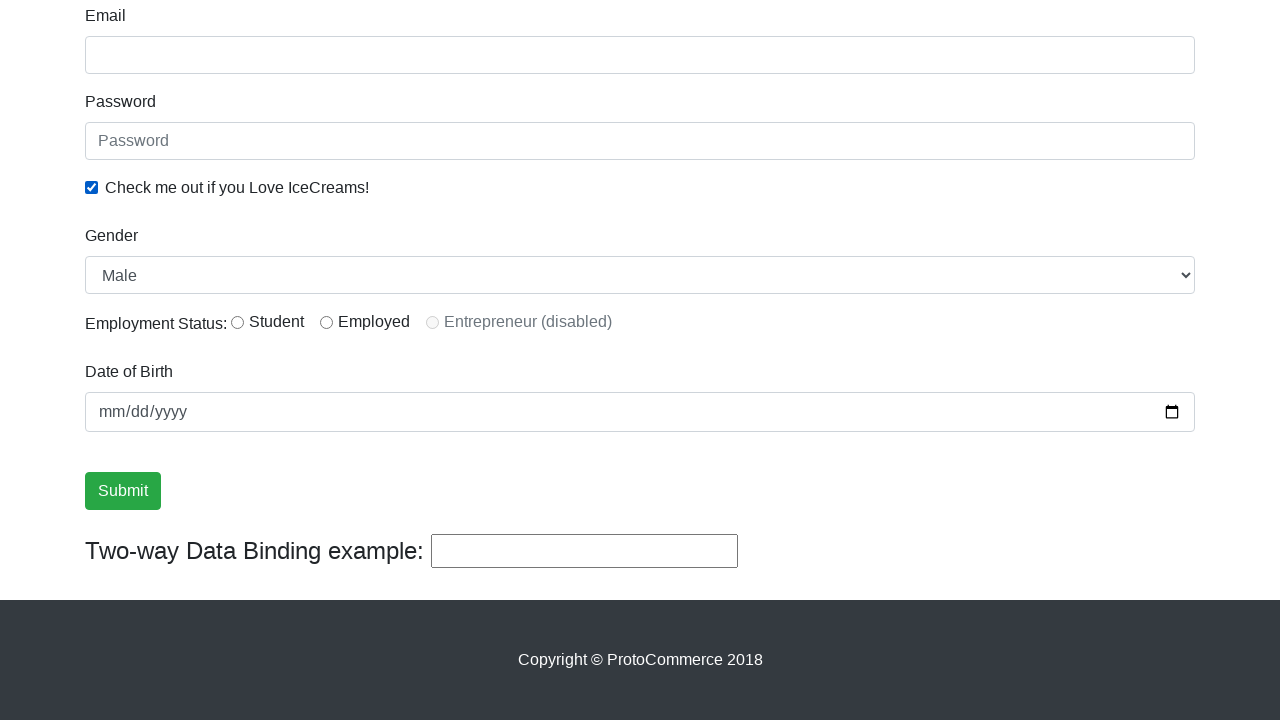

Located label to the right of radio button using relative locator
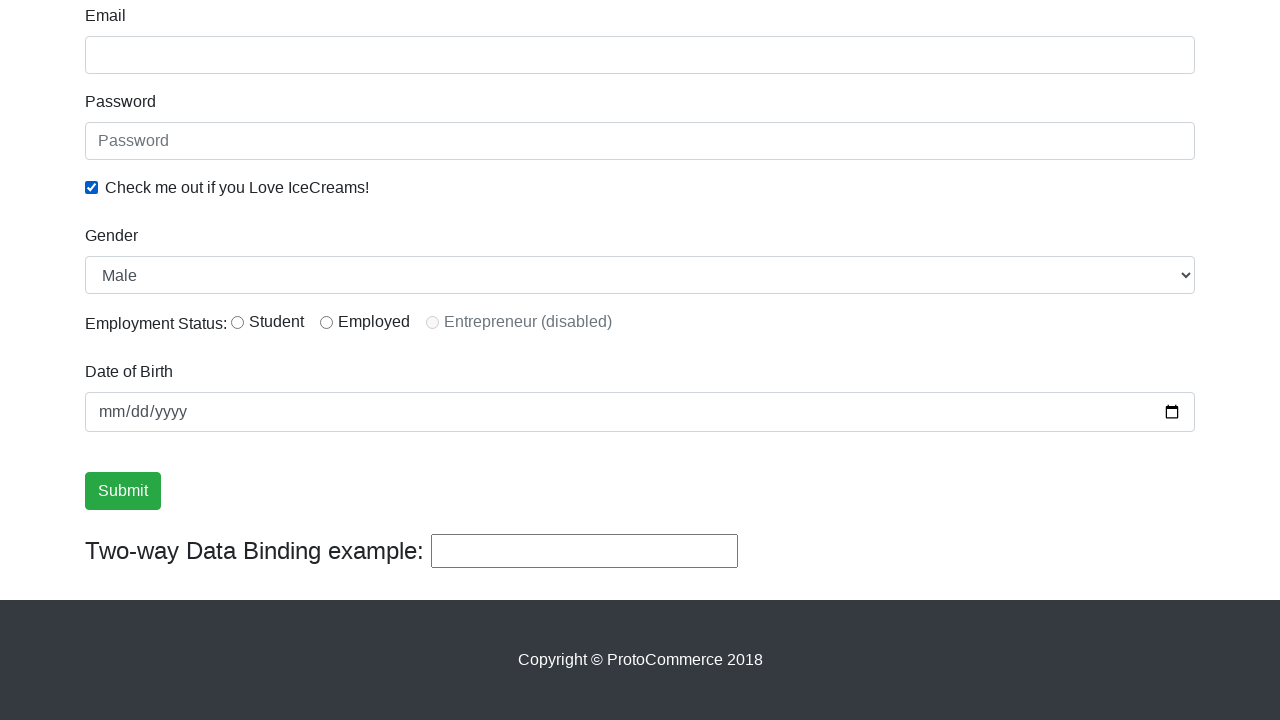

Printed text content of label to the right of radio button
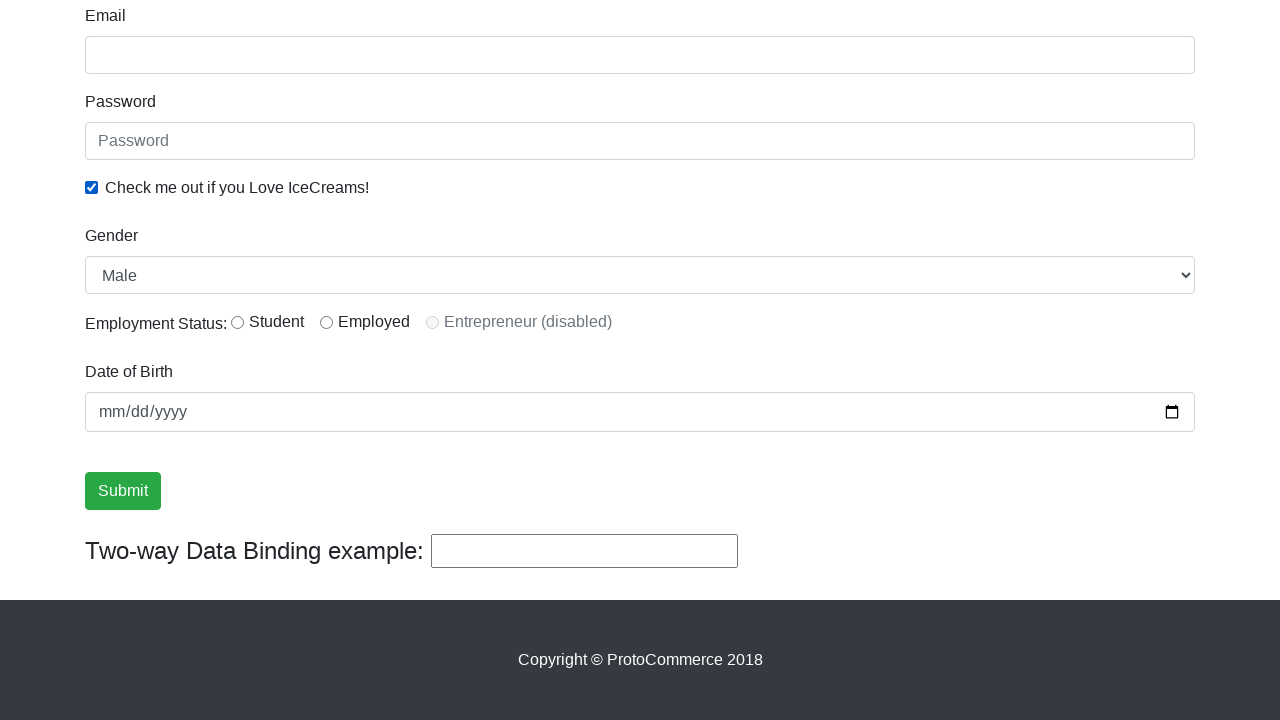

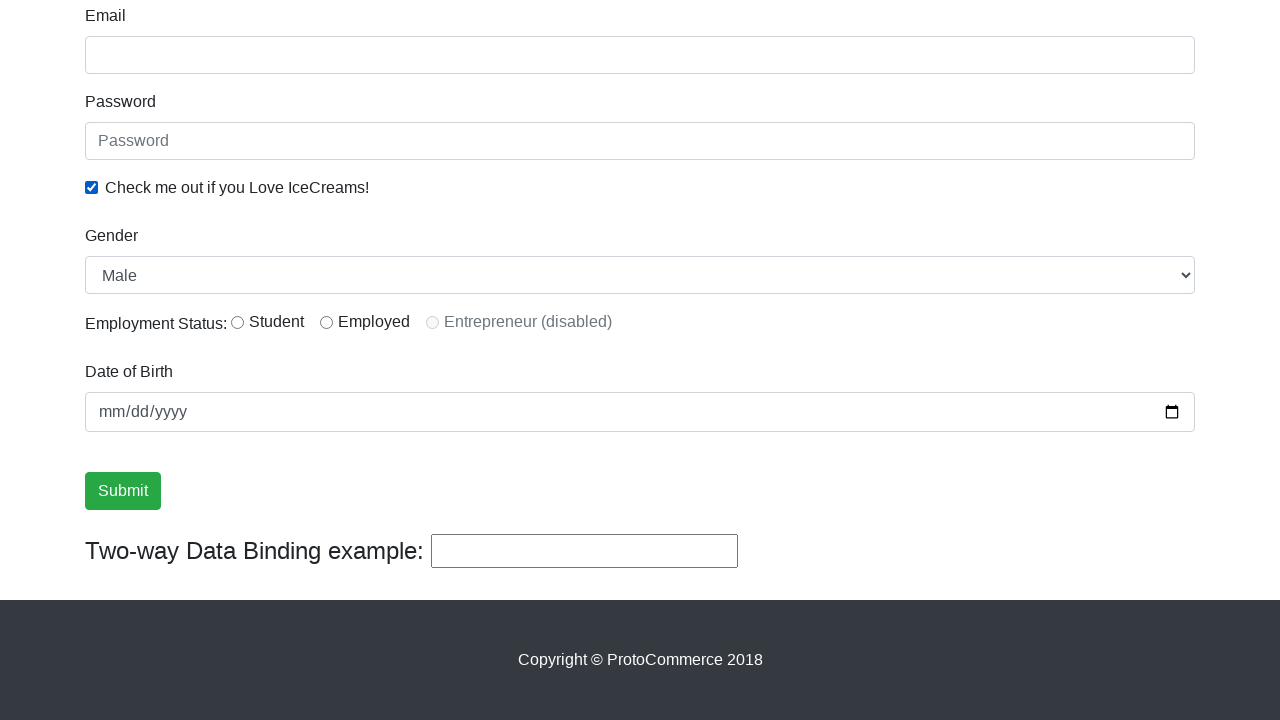